Tests the Turkish Constitutional Court decisions journal page by selecting a year from a dropdown and verifying that the results table loads with journal entries.

Starting URL: https://www.anayasa.gov.tr/tr/yayinlar/kararlar-dergisi/?yil=2022&searchTags=

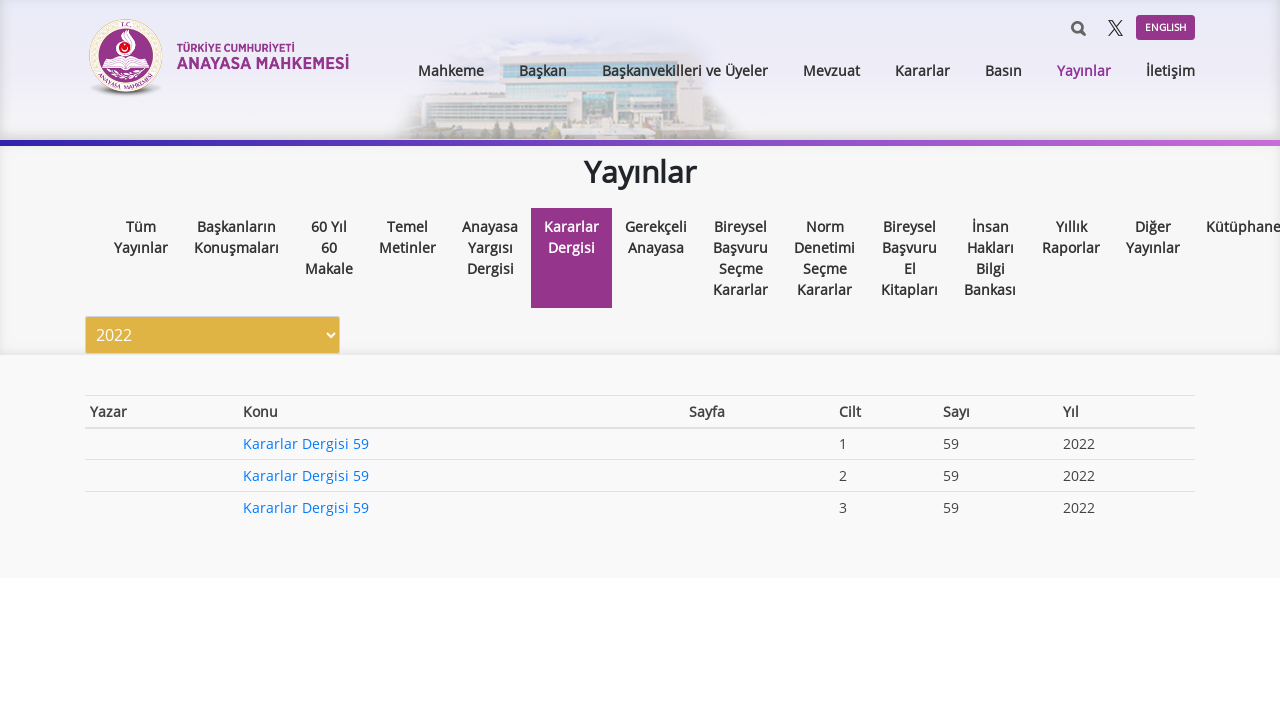

Selected year 2015 from the dropdown on #yil
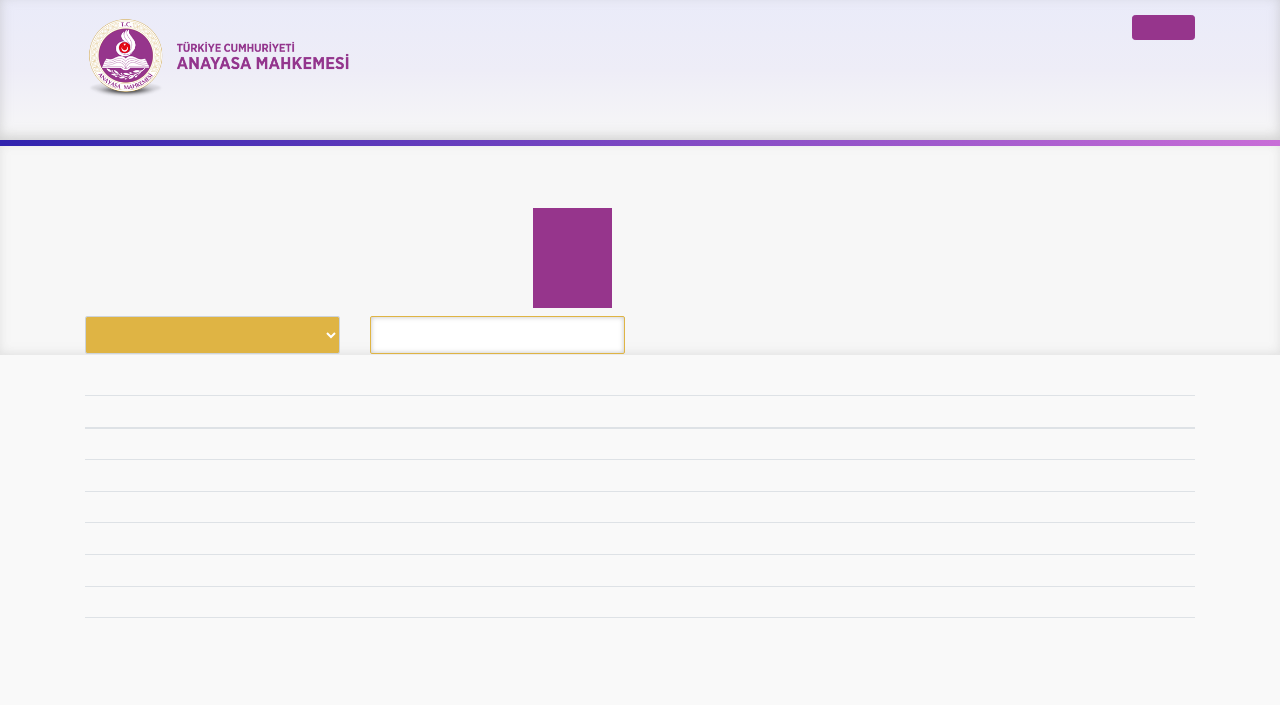

Waited for results table to load with journal entries
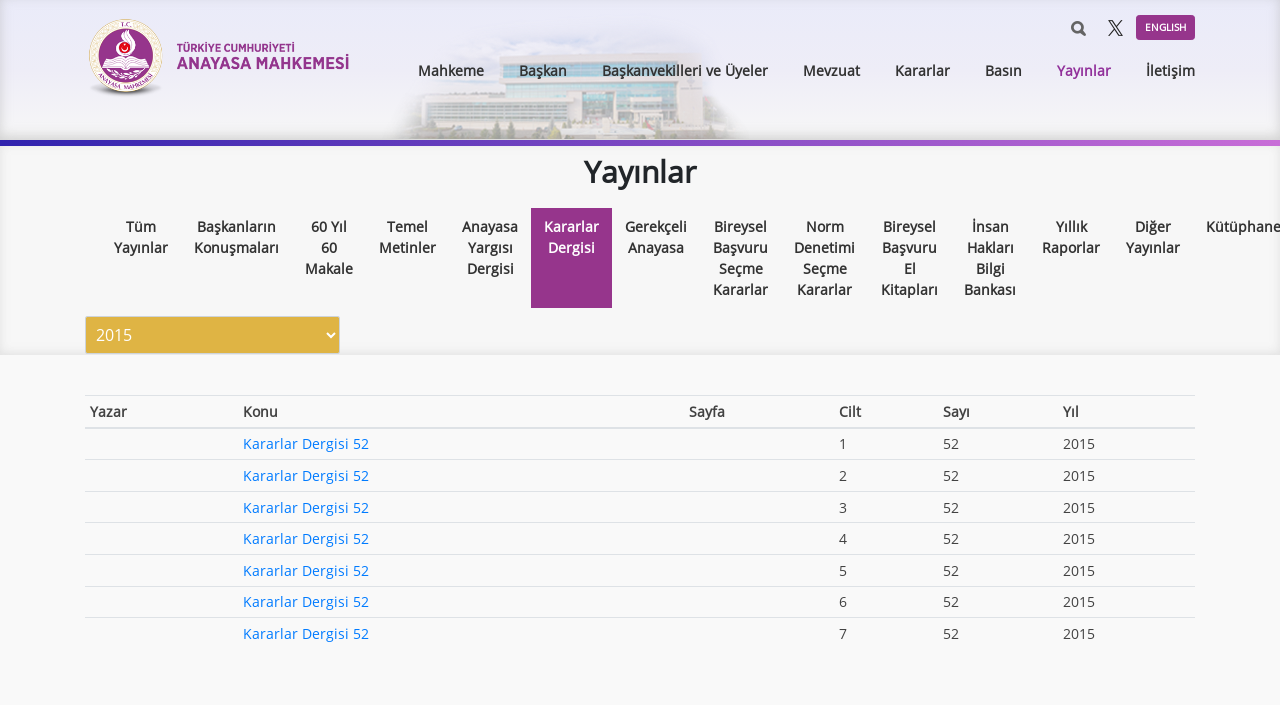

Verified first table row is present in results
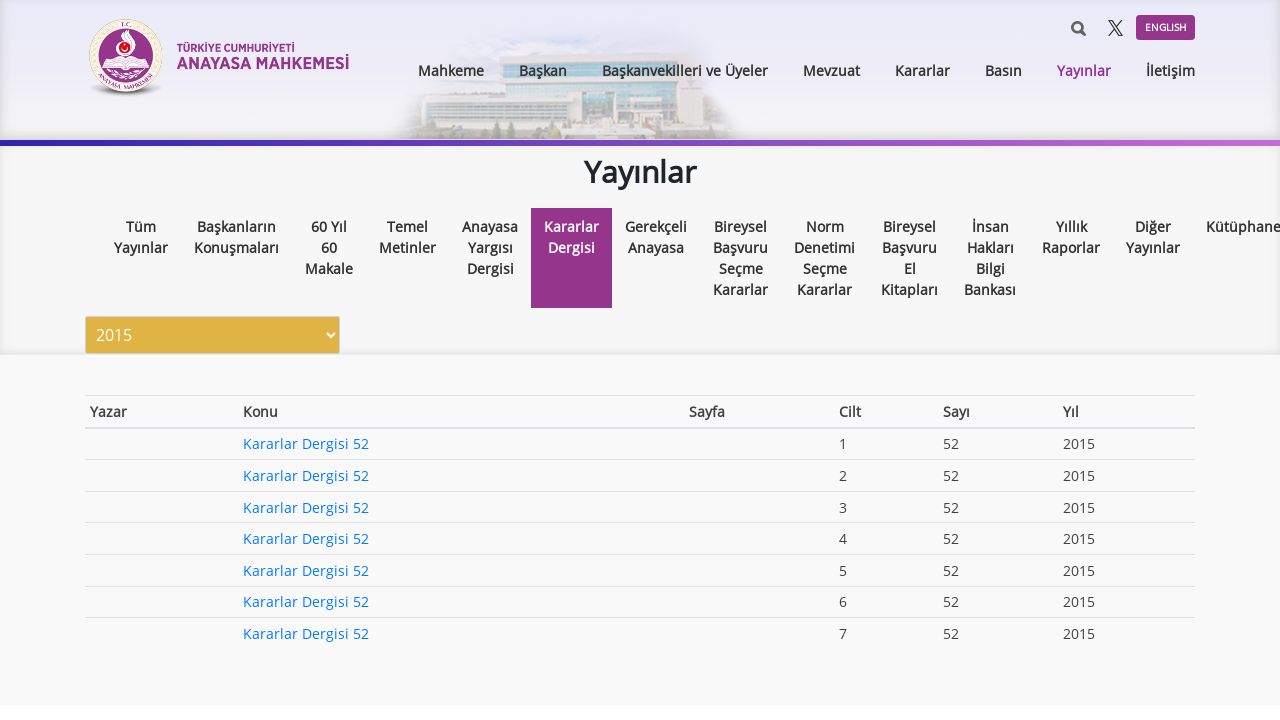

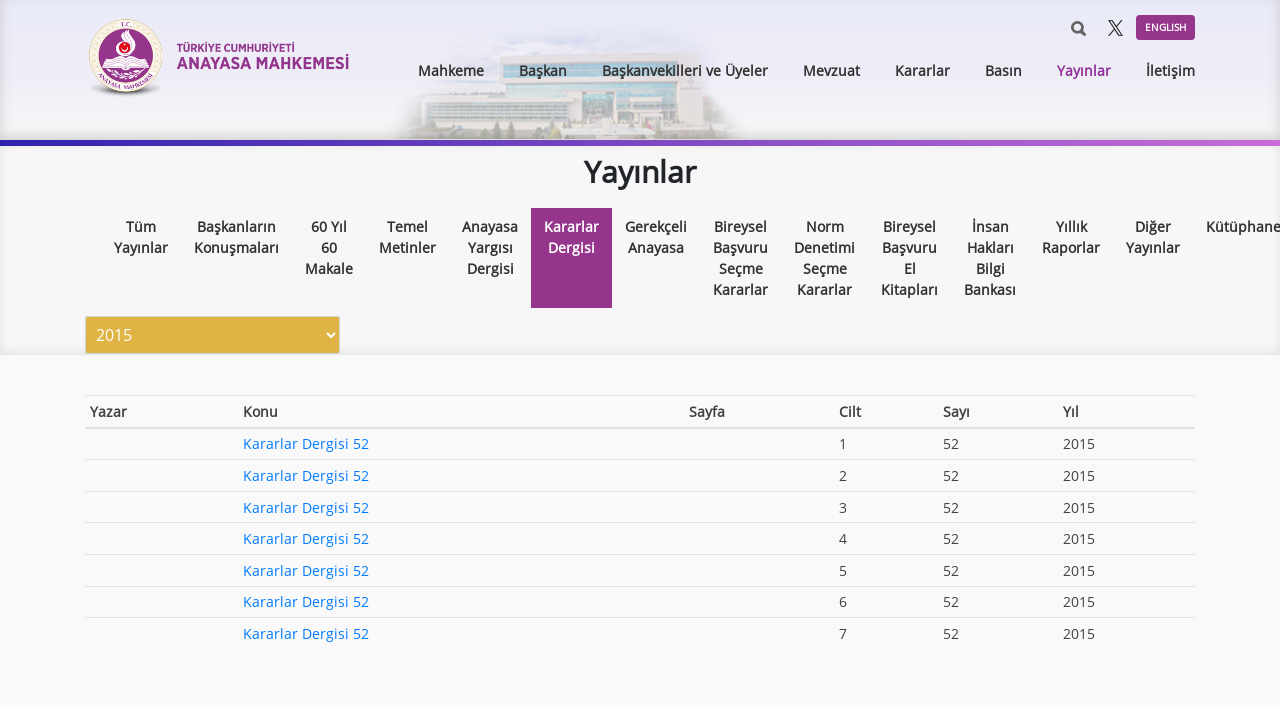